Tests keyboard actions on a text input field including typing uppercase text with SHIFT, selecting text, and performing copy-paste operations with keyboard shortcuts.

Starting URL: http://uitestingplayground.com/textinput

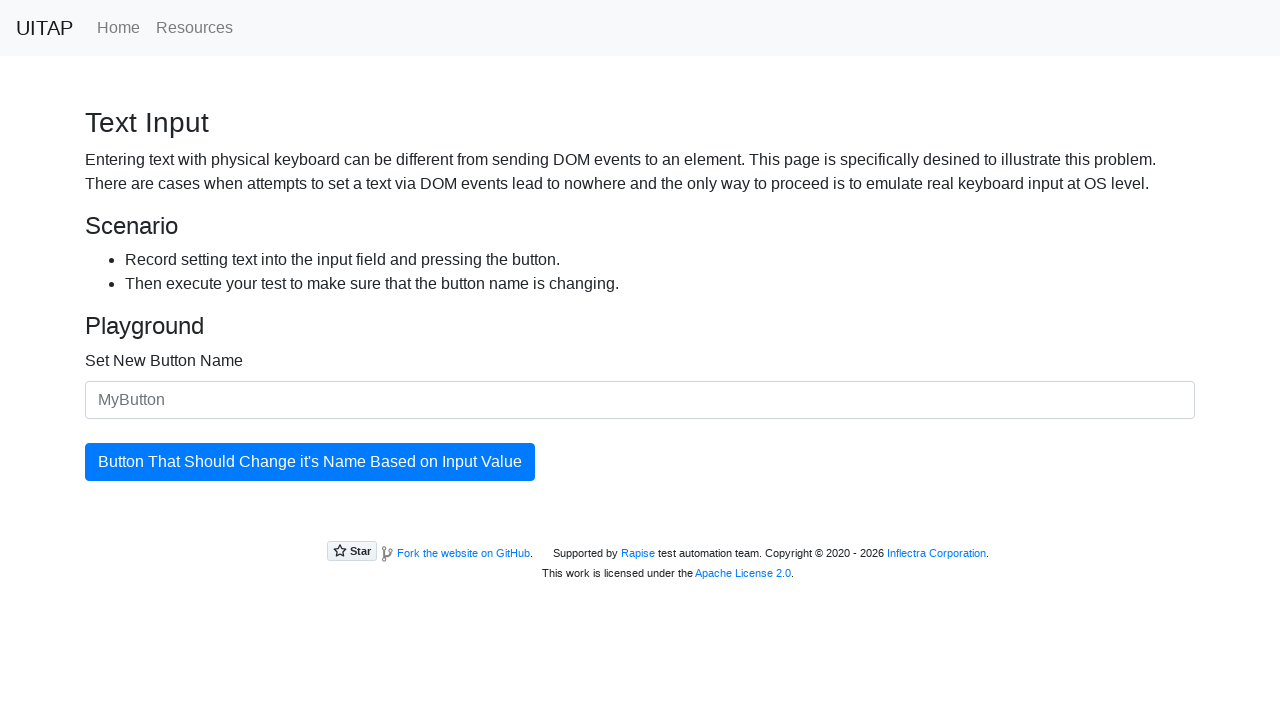

Pressed Shift key down to enable uppercase typing
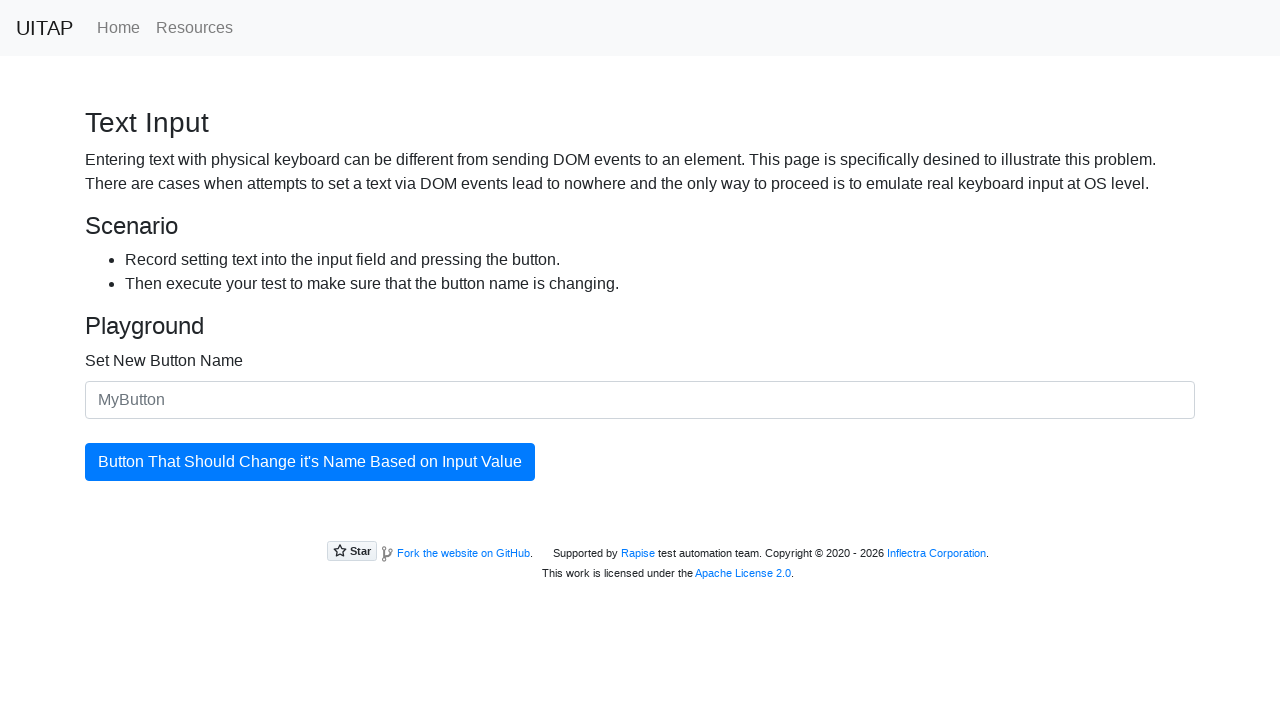

Filled text input field with 'merion' while Shift is held on #newButtonName
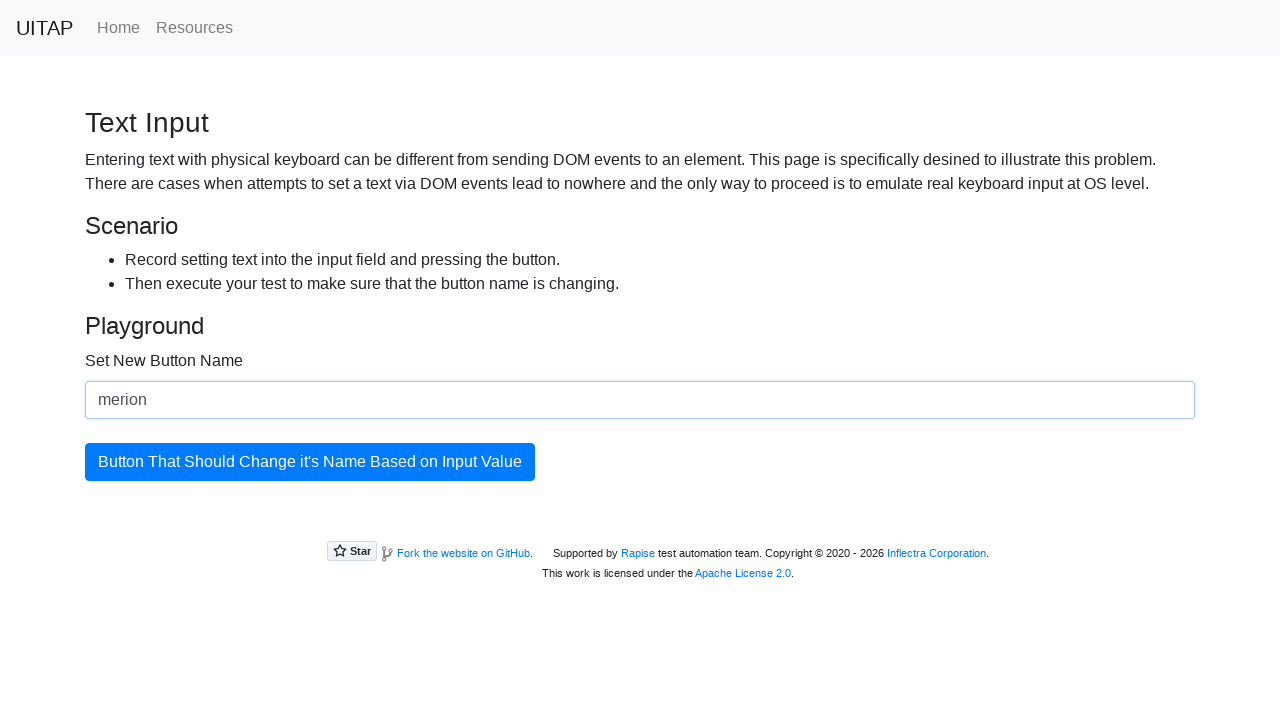

Released Shift key
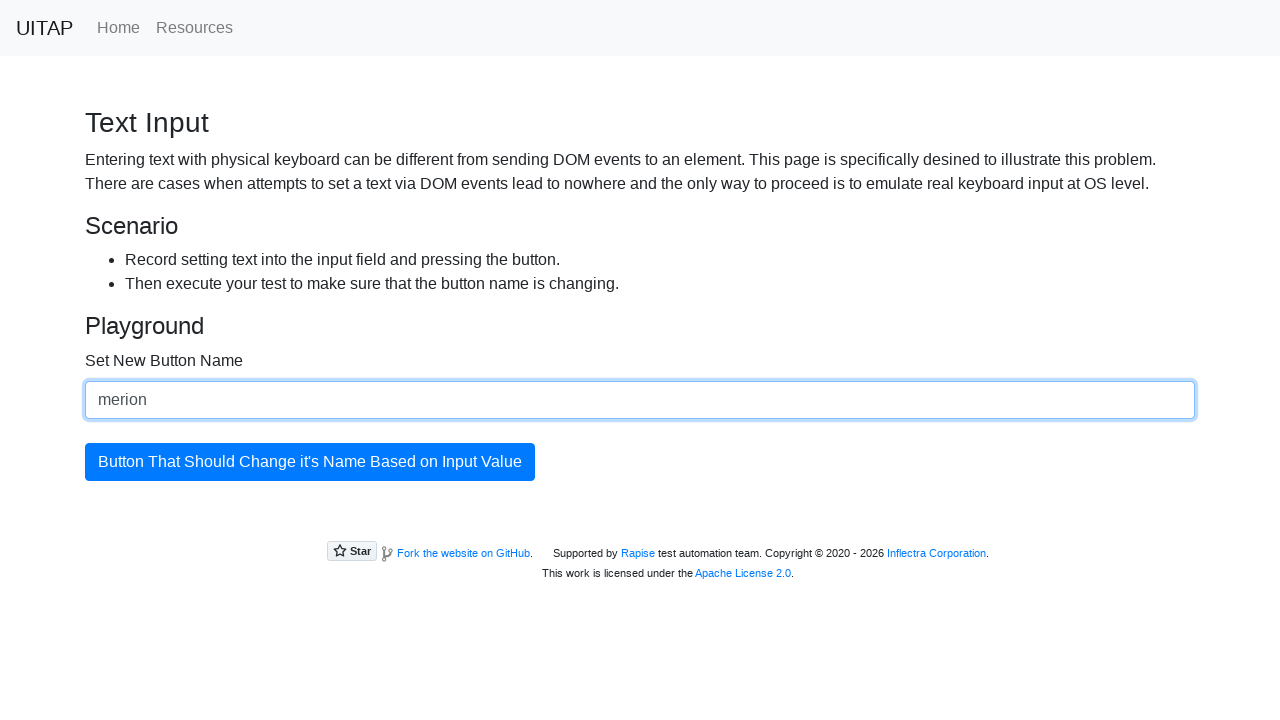

Waited 1 second for text to settle
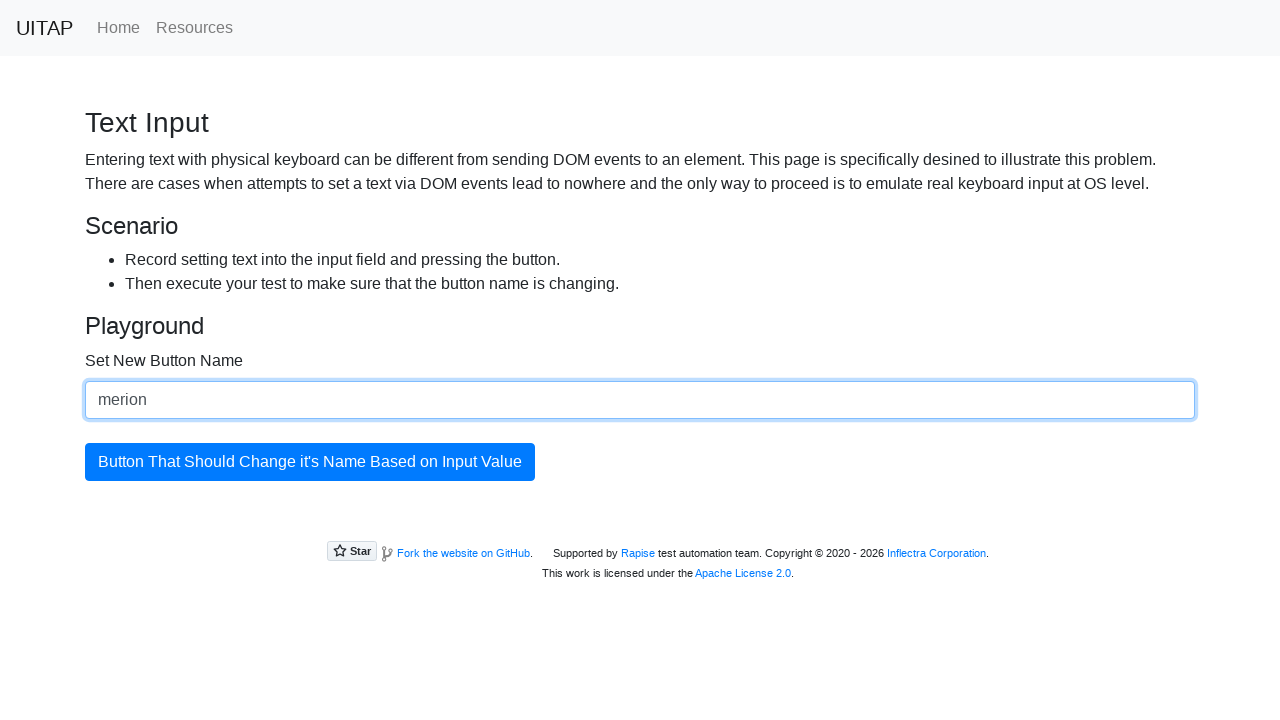

Pressed Shift key down to start text selection
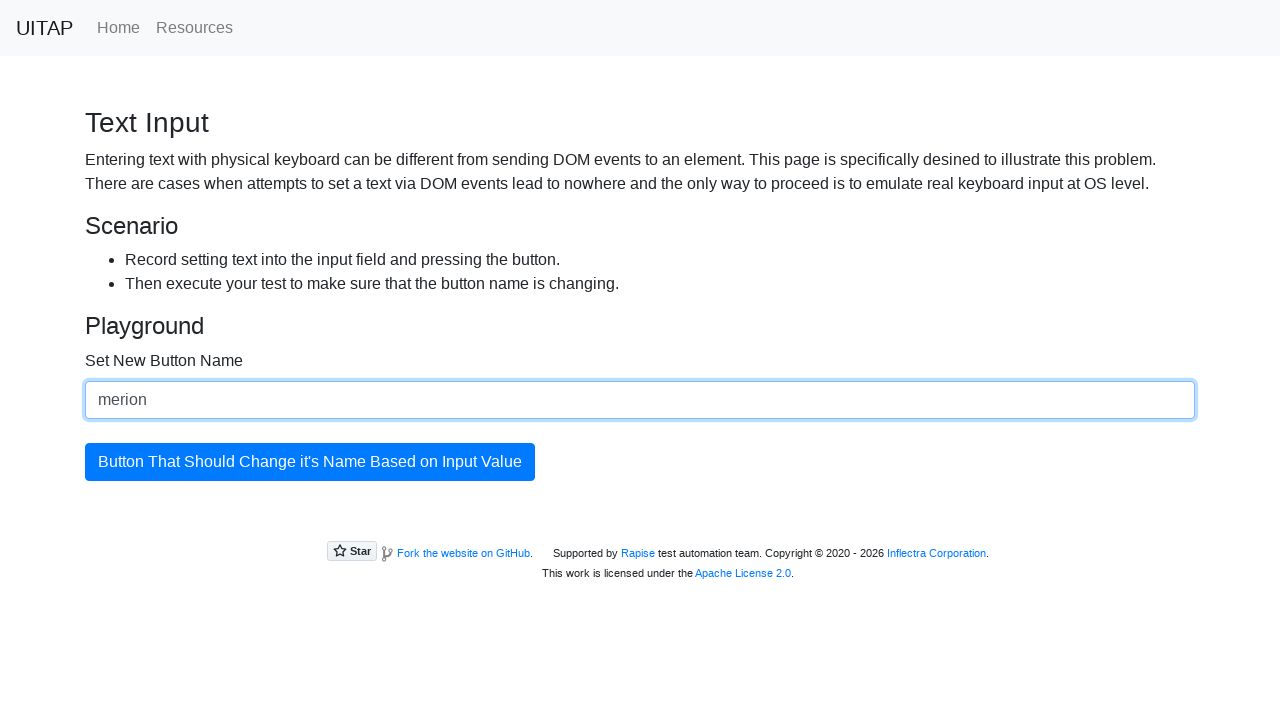

Pressed Arrow Up key to select all text
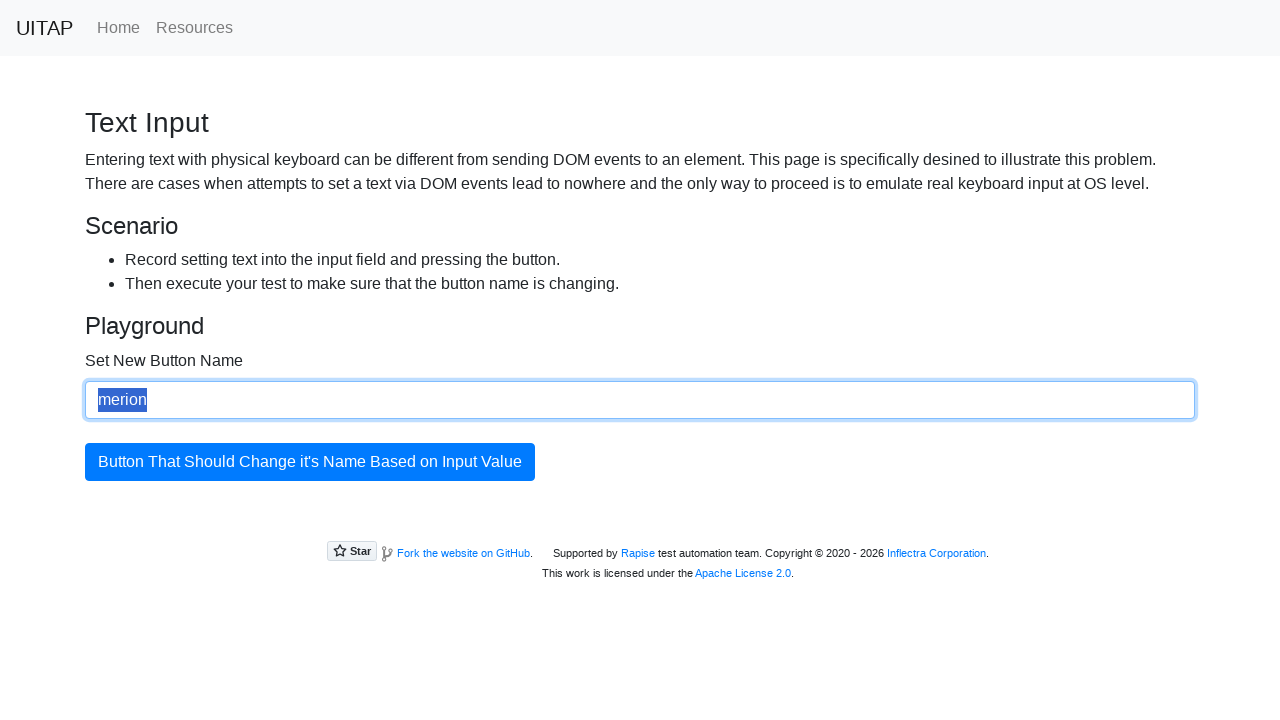

Released Shift key after text selection
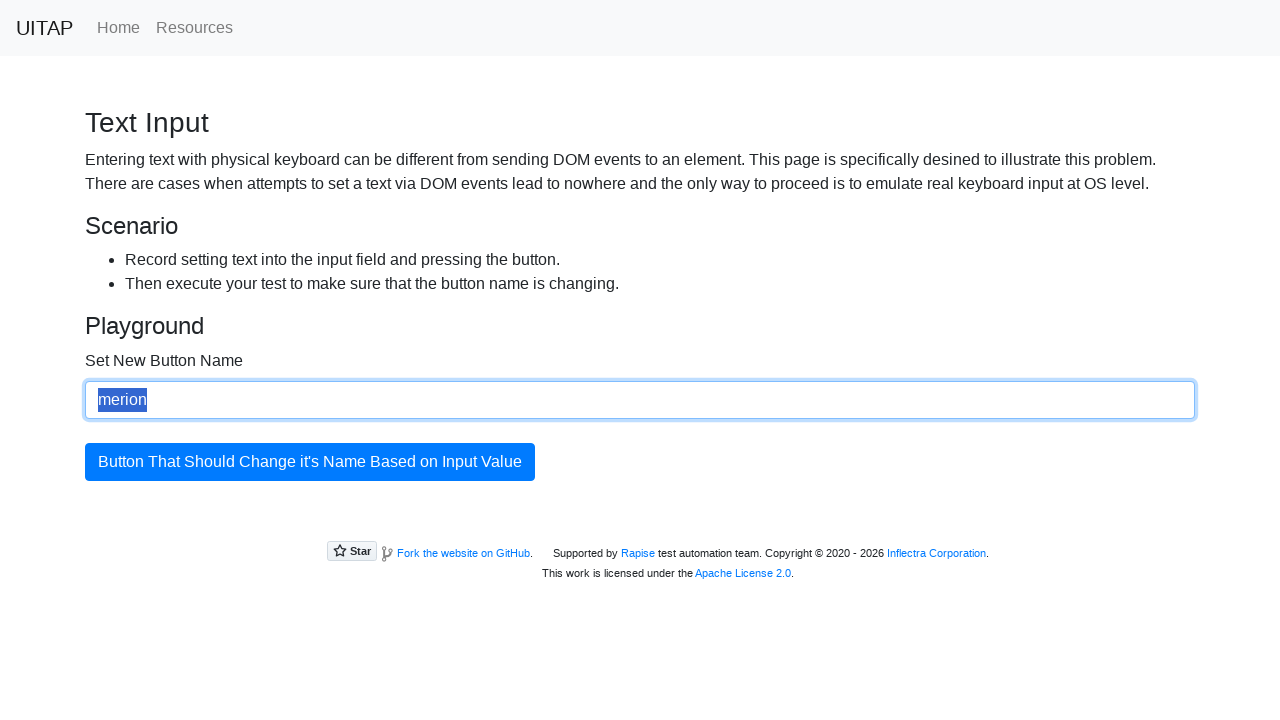

Pressed Control key down to prepare for copy command
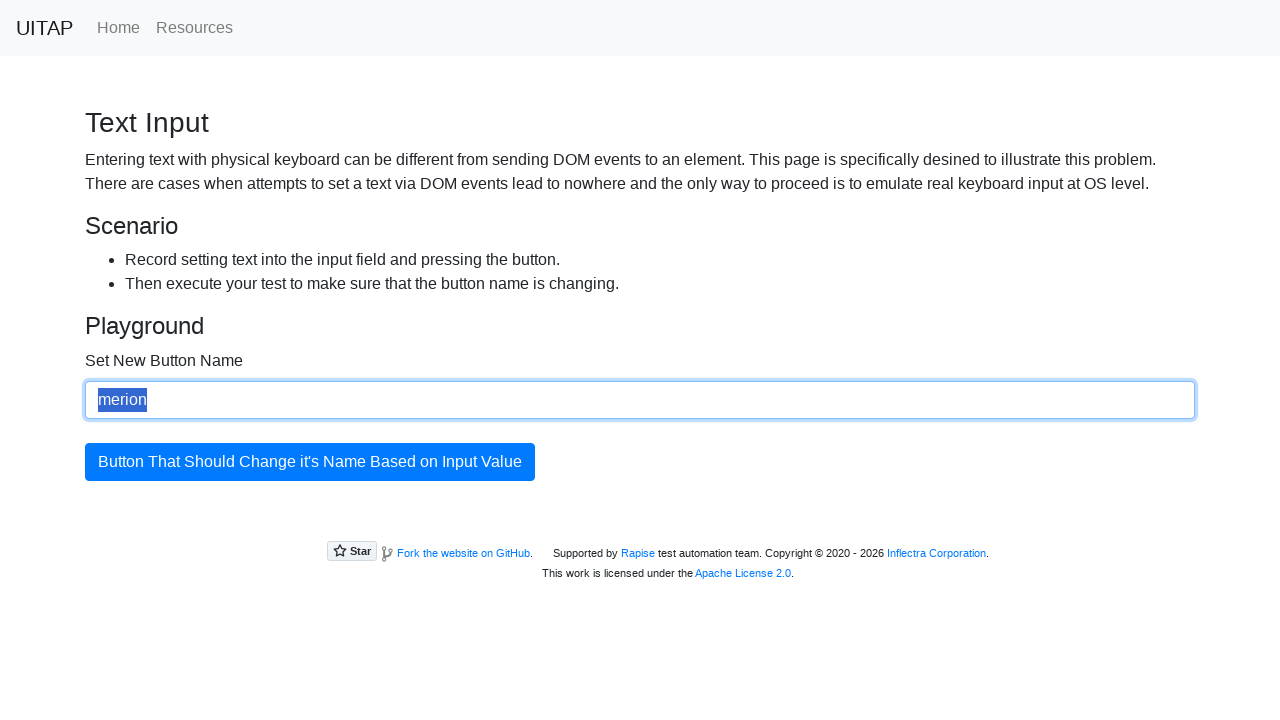

Pressed 'c' to copy selected text to clipboard
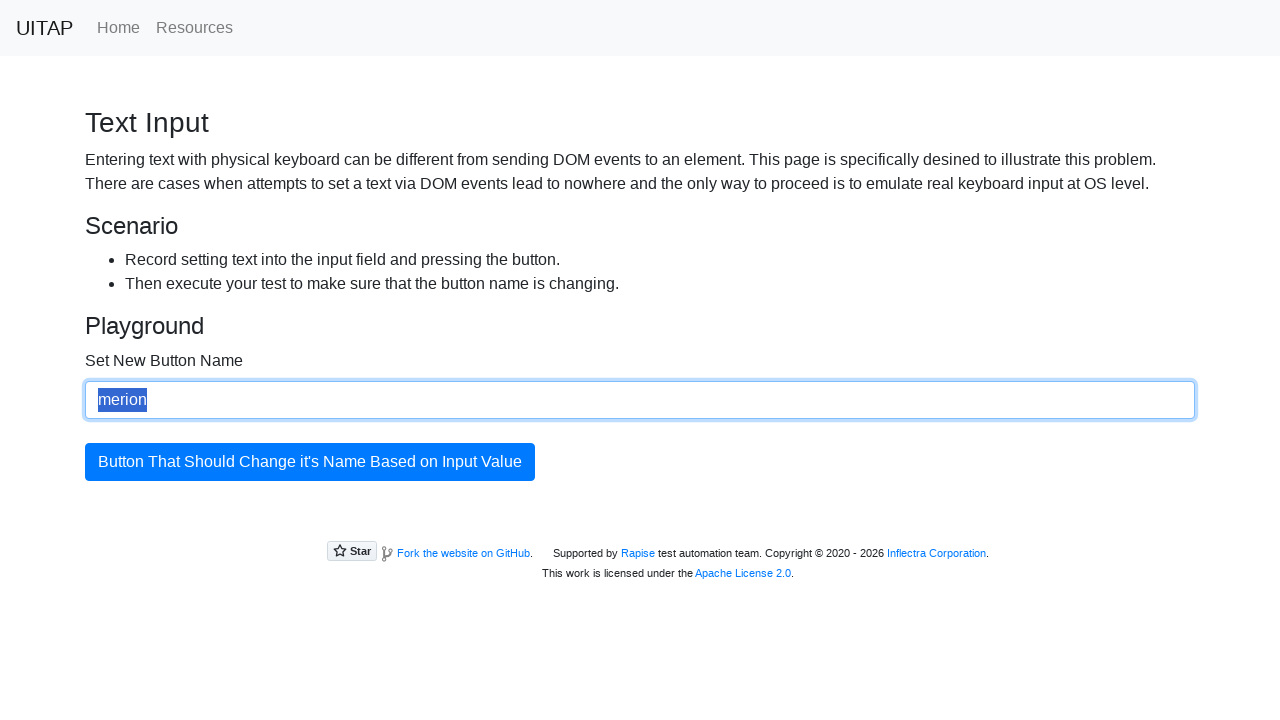

Waited 1 second after copying text
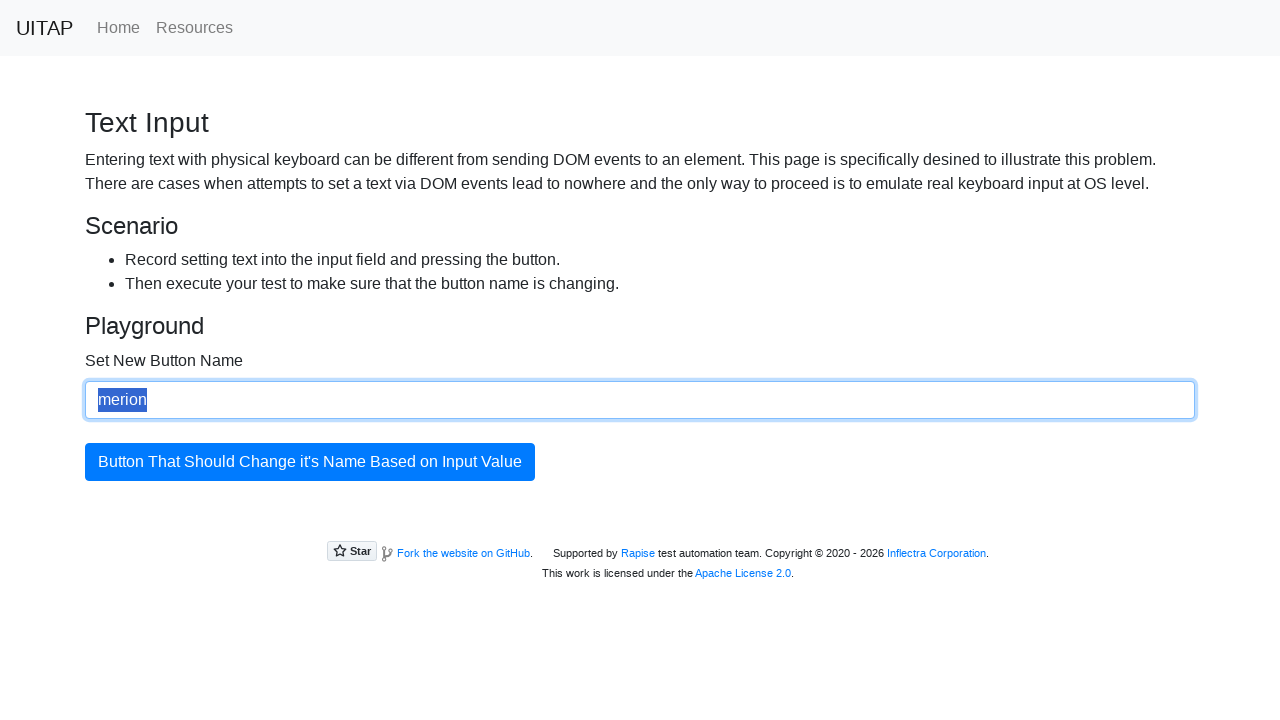

Pressed 'v' to paste copied text (first paste)
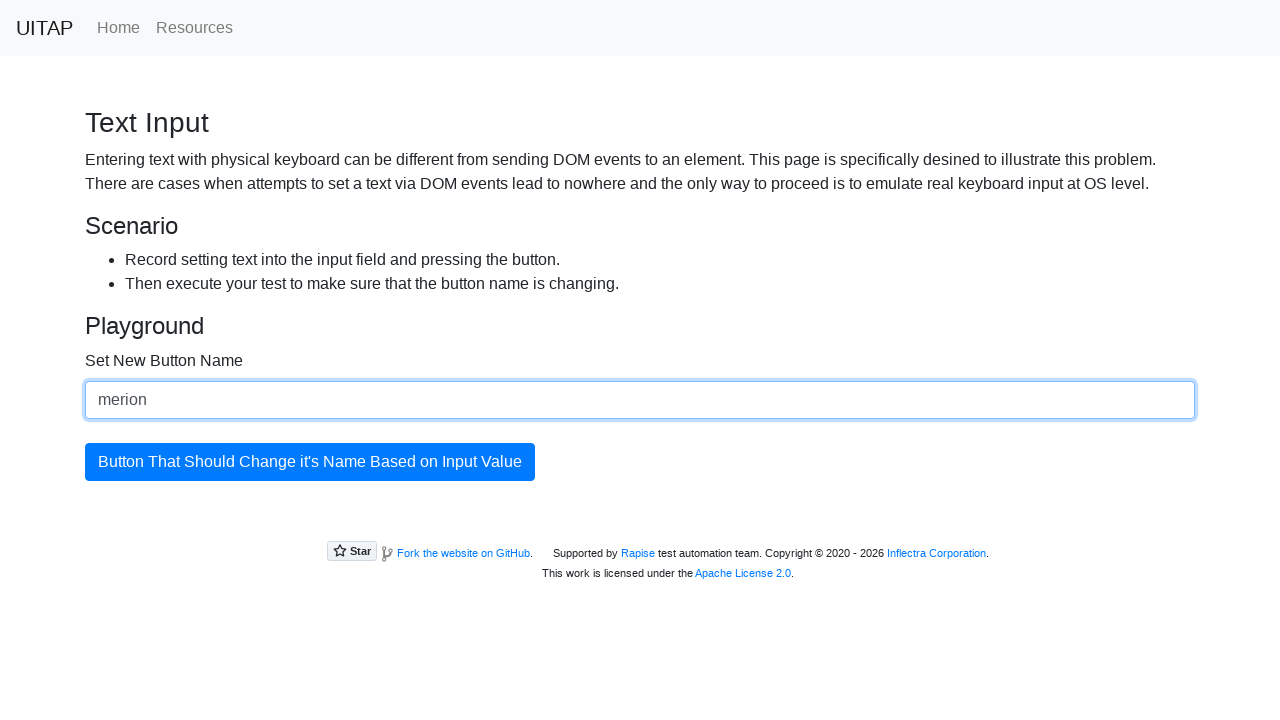

Pressed 'v' to paste copied text (second paste)
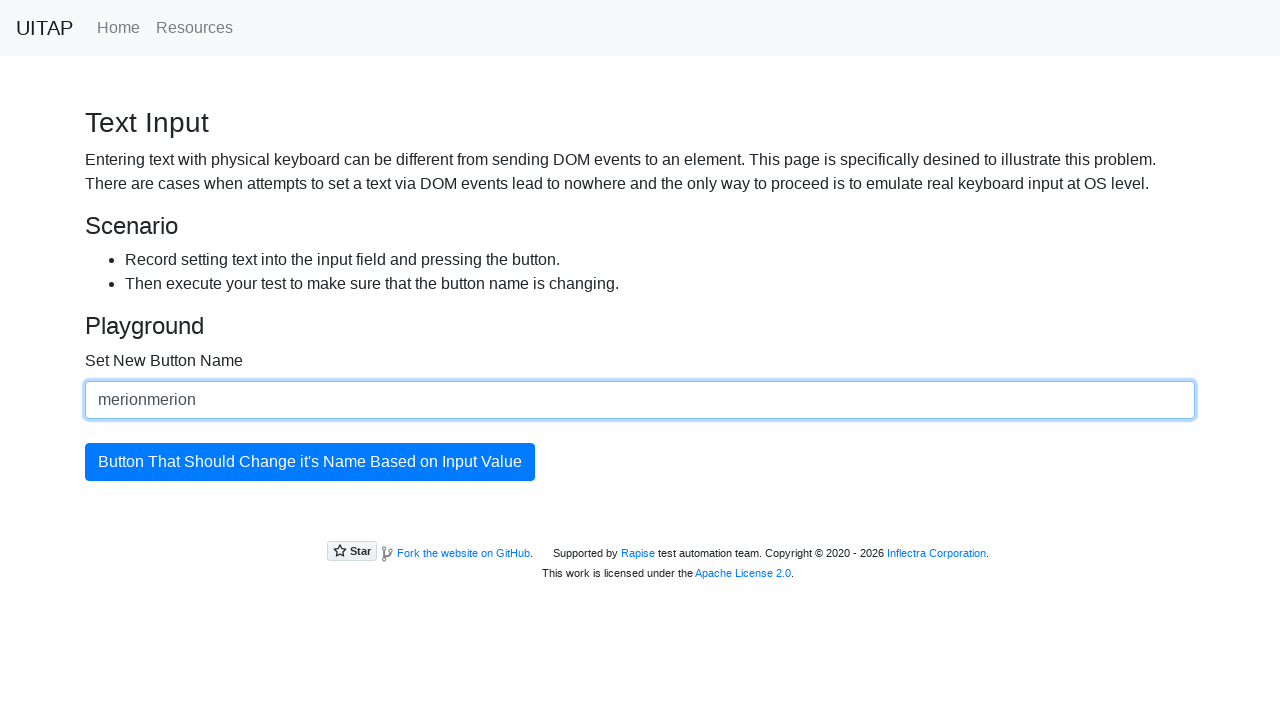

Waited 1 second after second paste
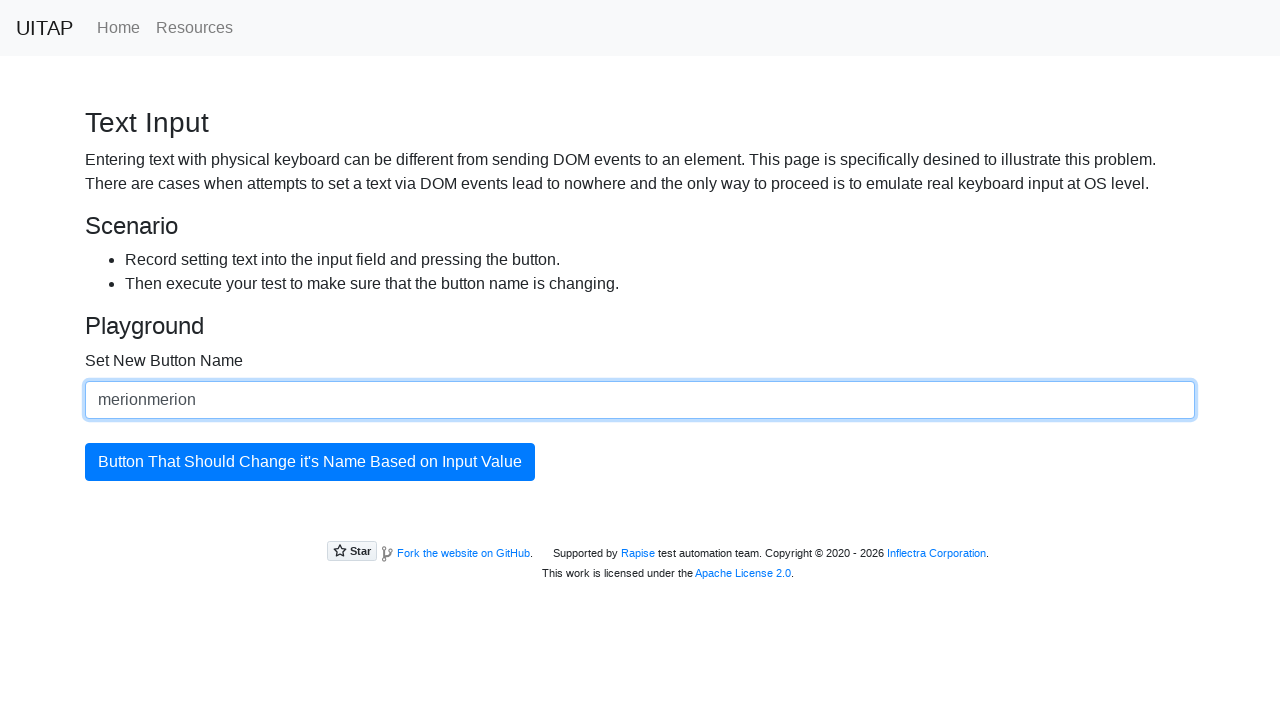

Pressed 'v' to paste copied text (third paste)
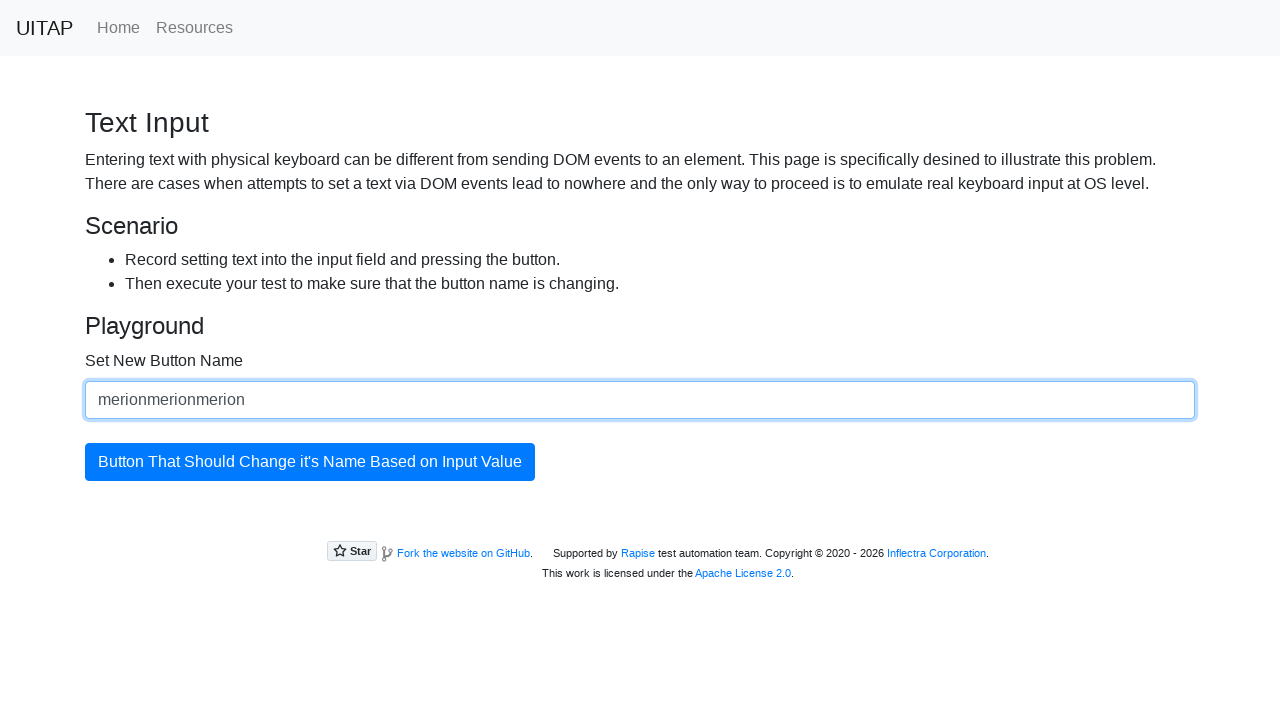

Released Control key
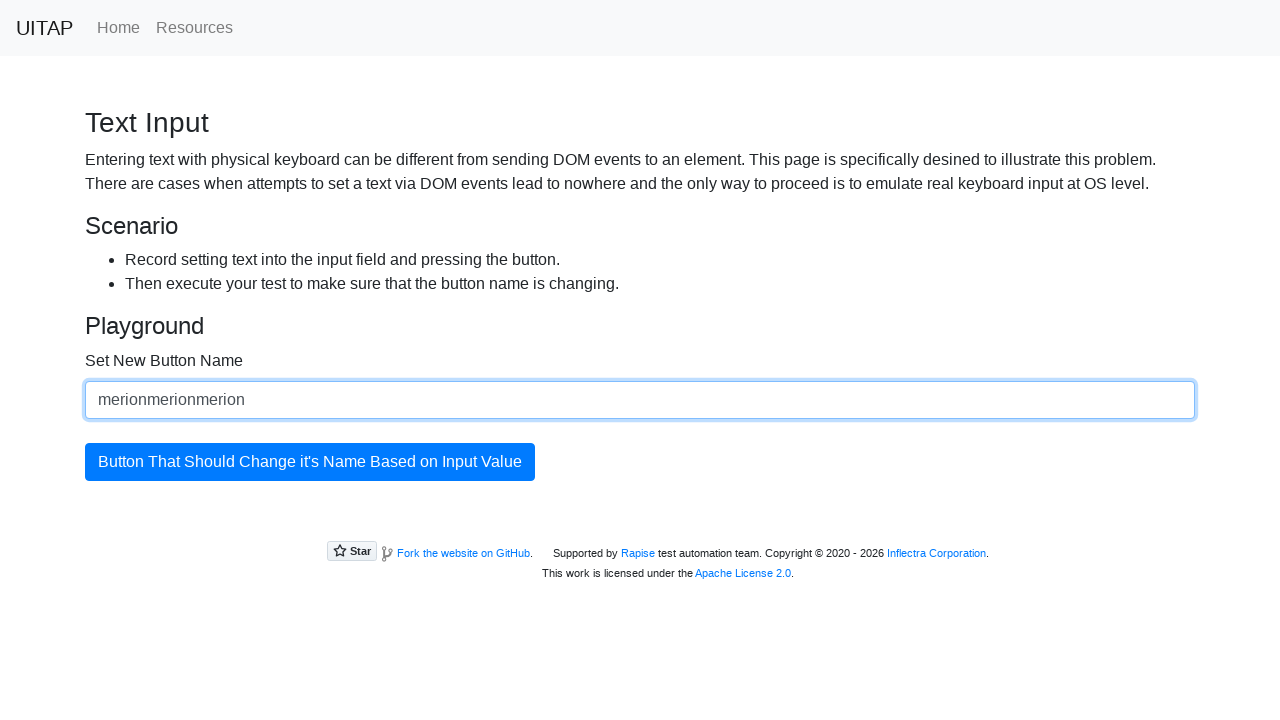

Waited 1 second for final state to settle
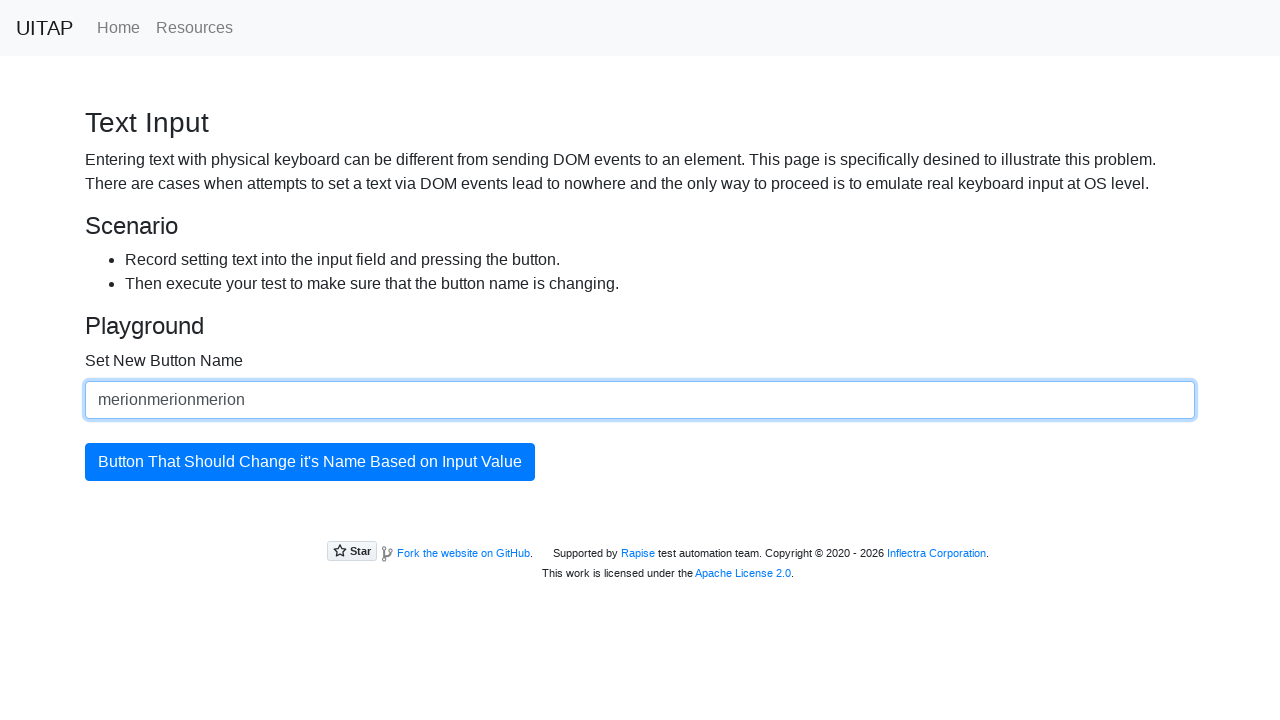

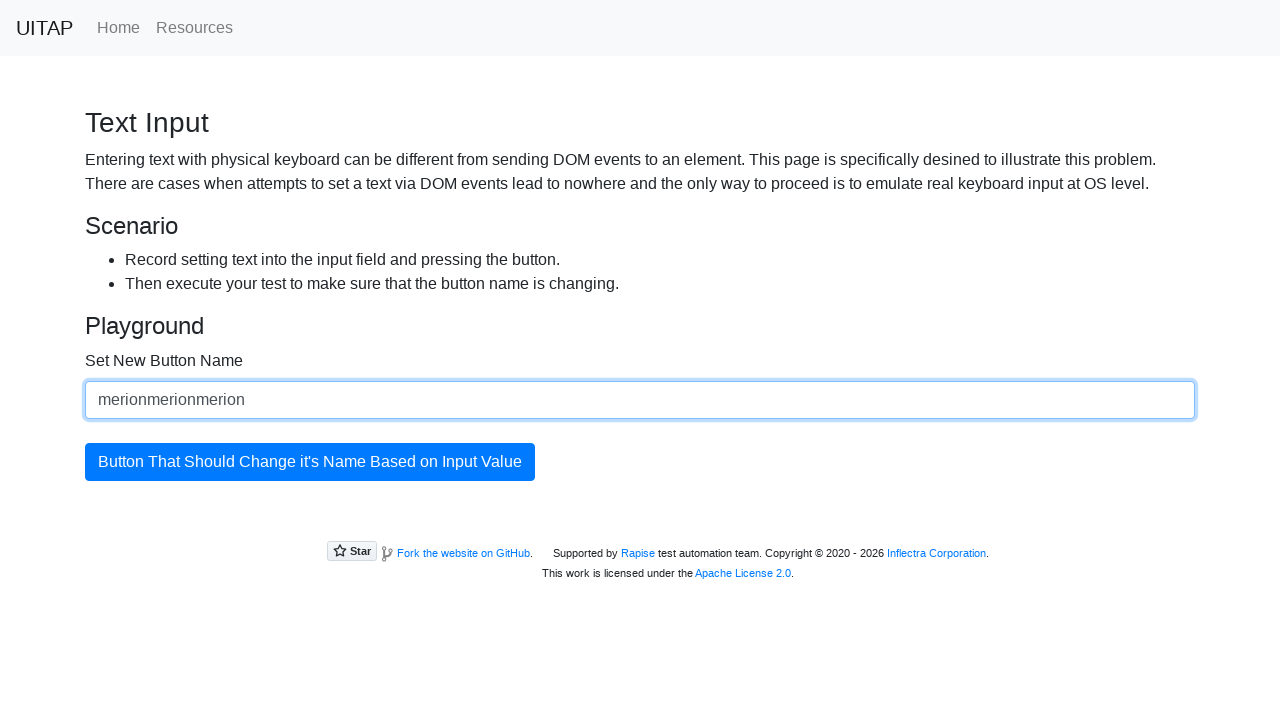